Selects Nokia Lumia 1520 from homepage, adds to cart, navigates to cart and verifies product is there

Starting URL: https://www.demoblaze.com/

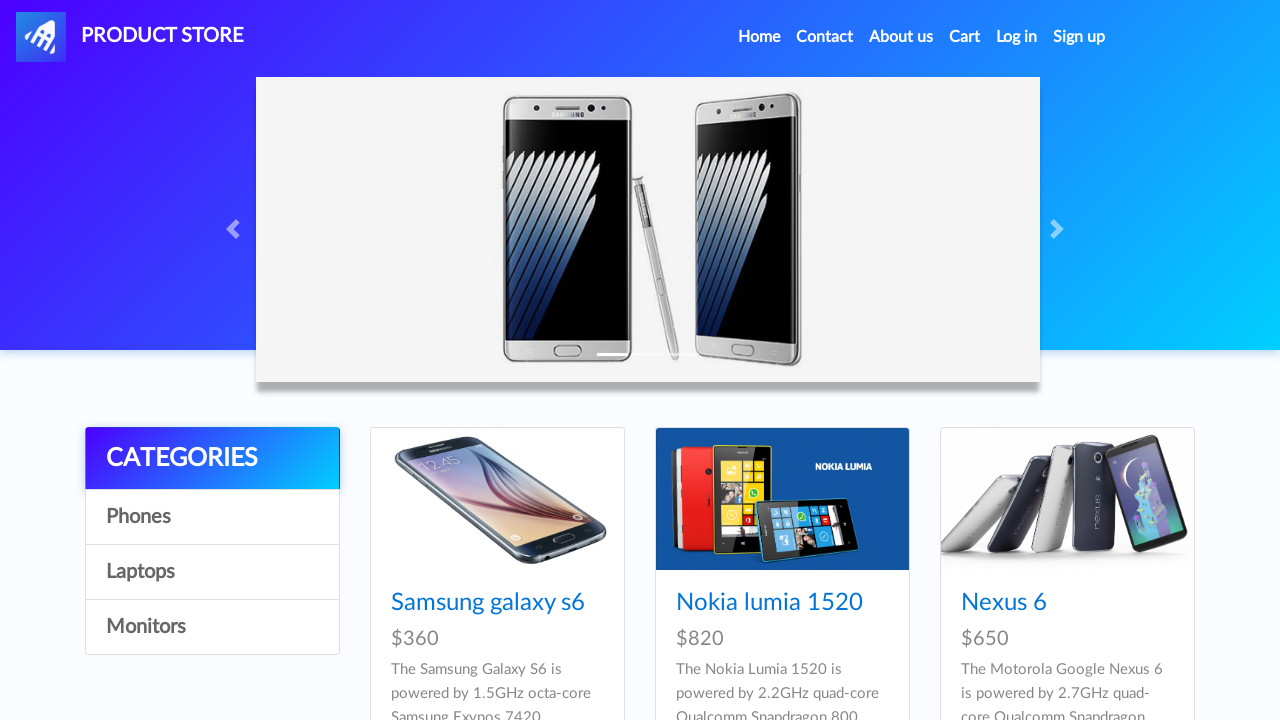

Waited for products to load on homepage
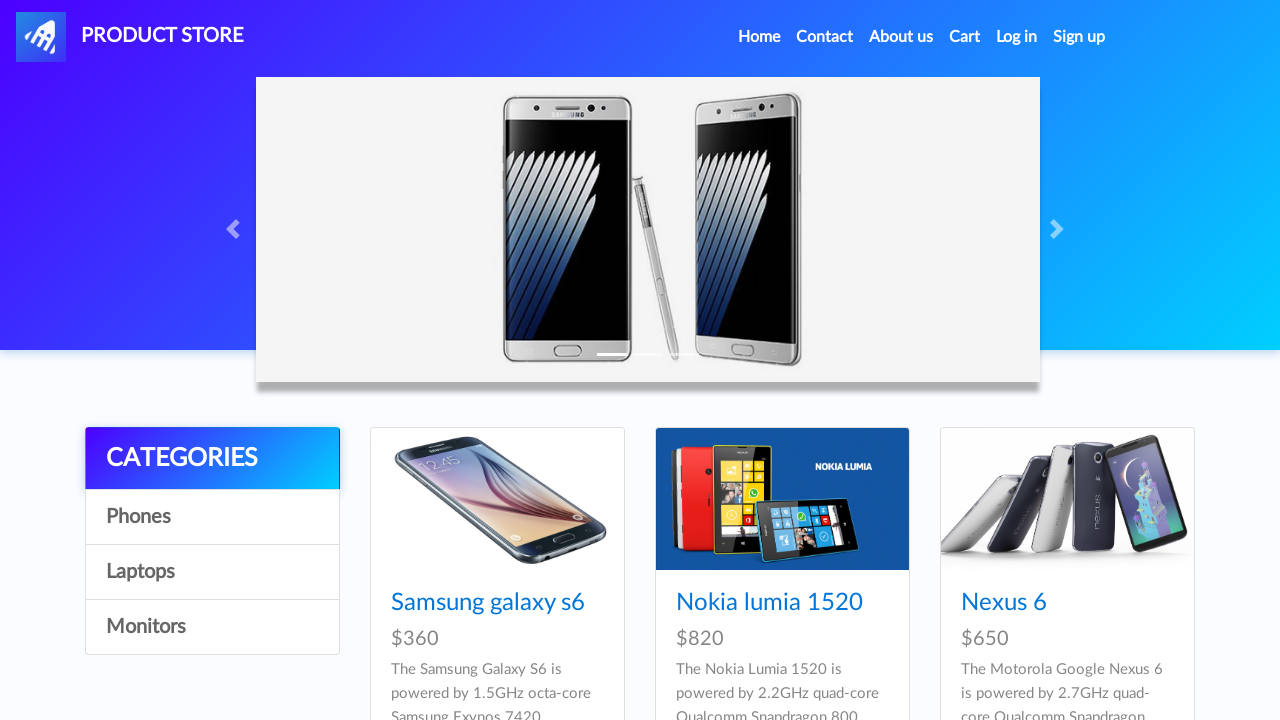

Clicked on Nokia Lumia 1520 product at (769, 603) on a:has-text('Nokia lumia 1520')
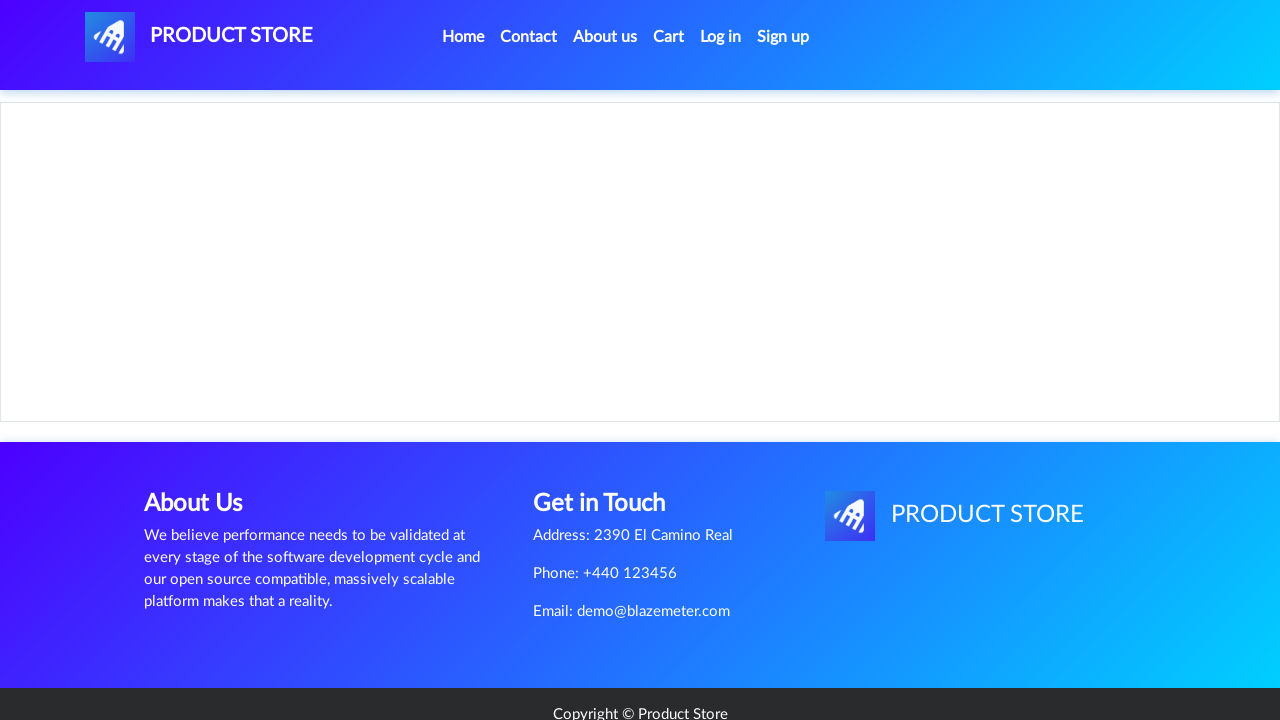

Waited for product details page to load
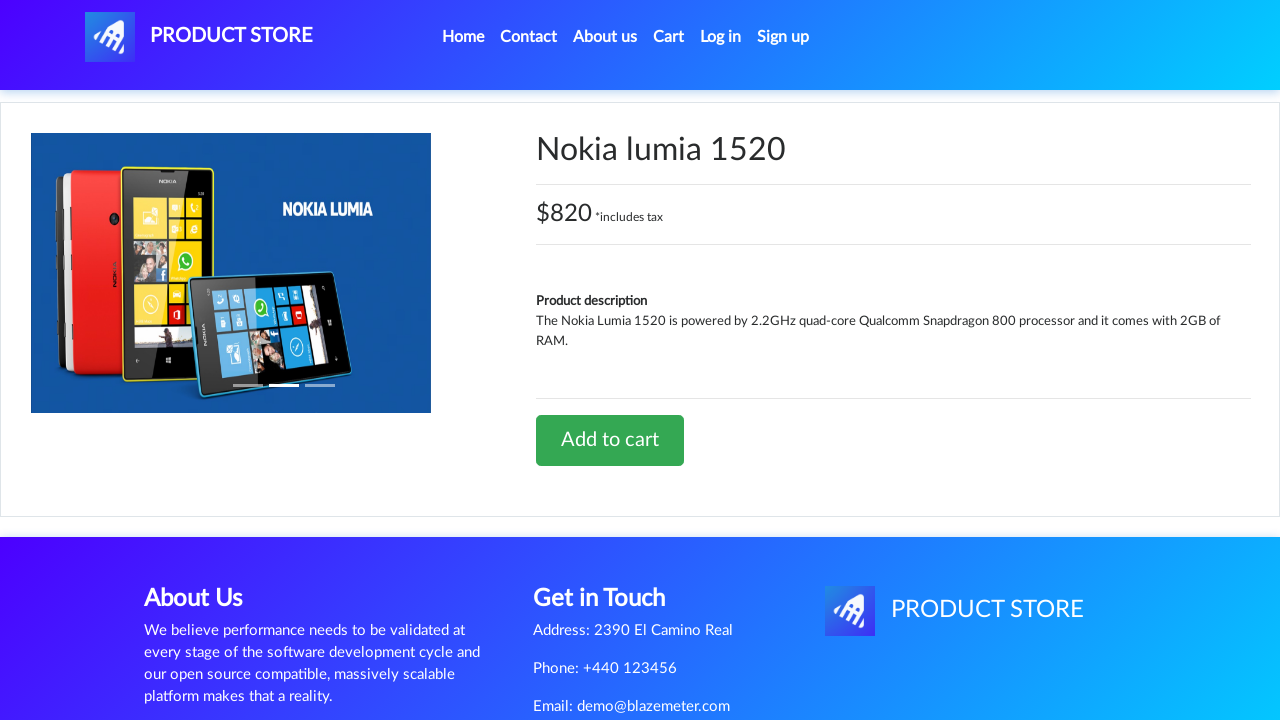

Clicked 'Add to cart' button at (610, 440) on .btn-success:has-text('Add to cart')
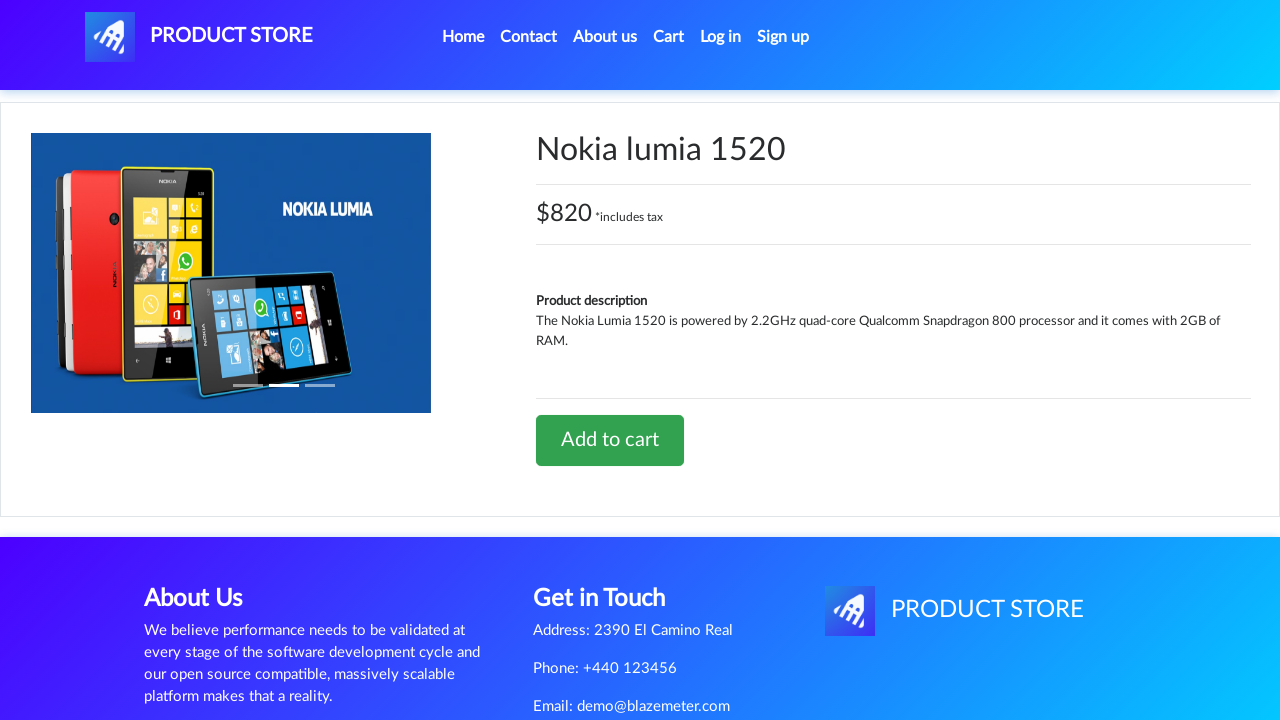

Accepted cart confirmation alert
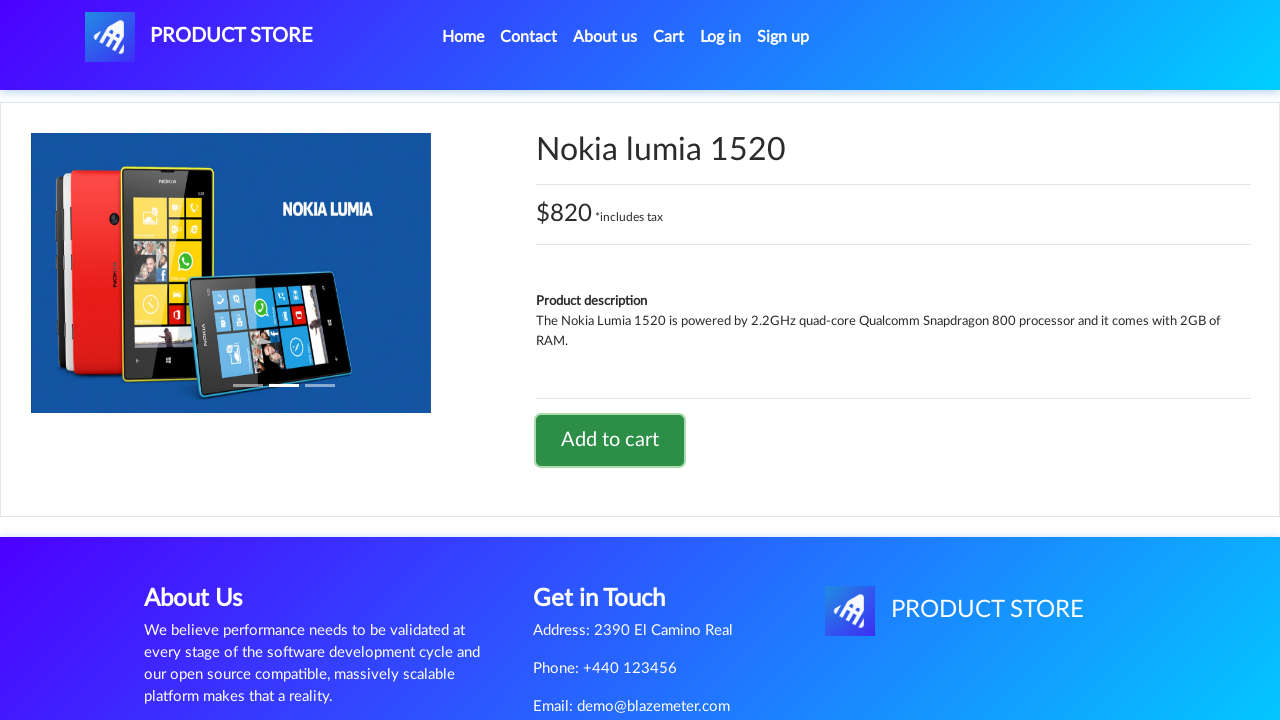

Clicked cart button to navigate to cart page at (669, 37) on #cartur
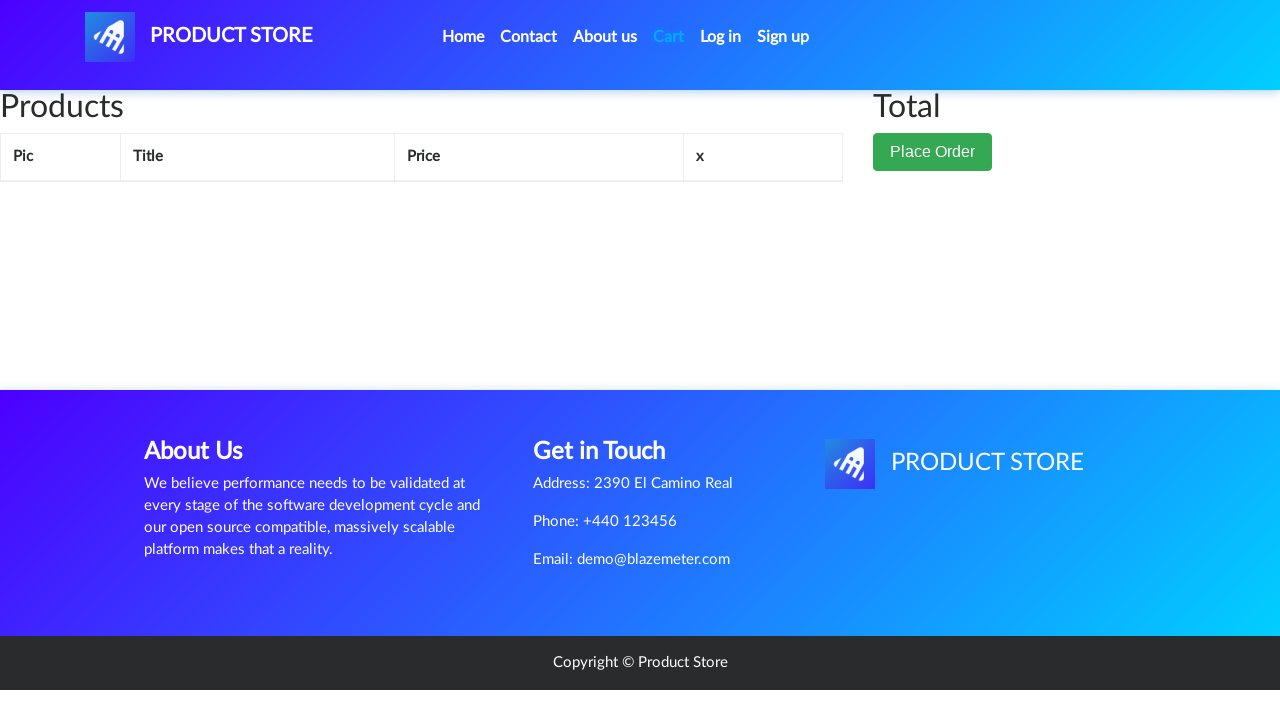

Waited for cart table to load
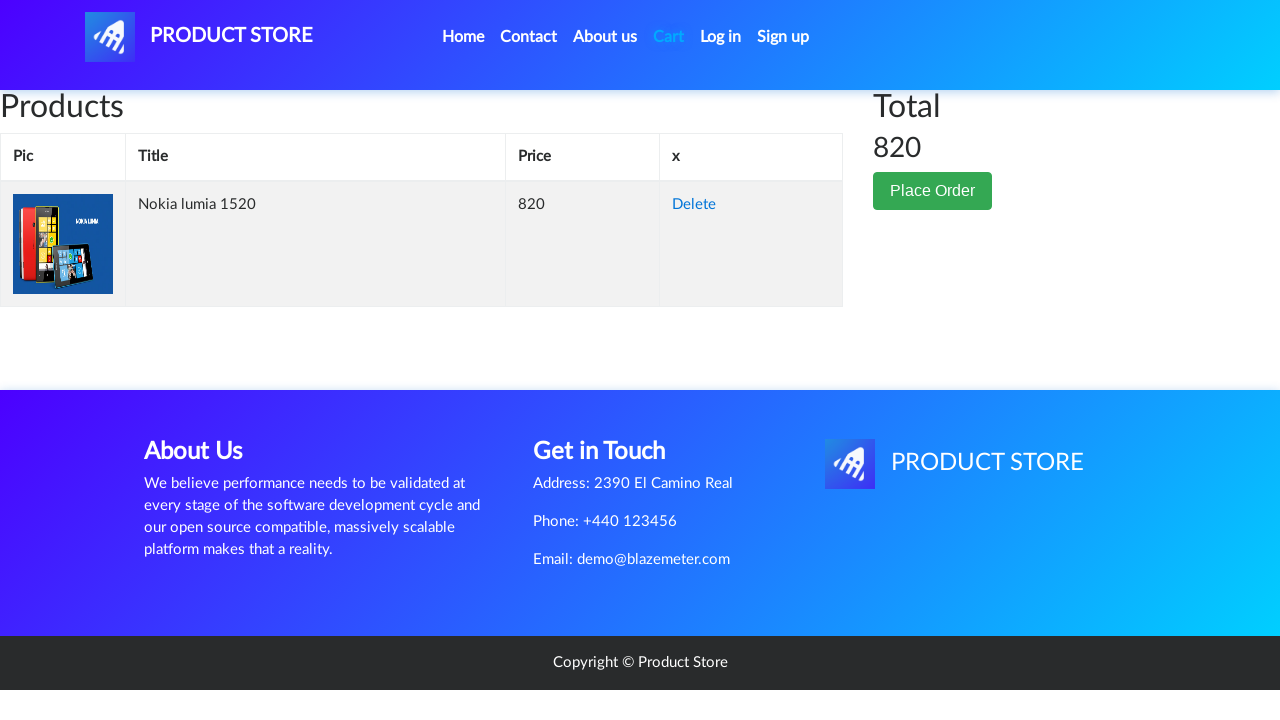

Verified Nokia Lumia 1520 is visible in cart
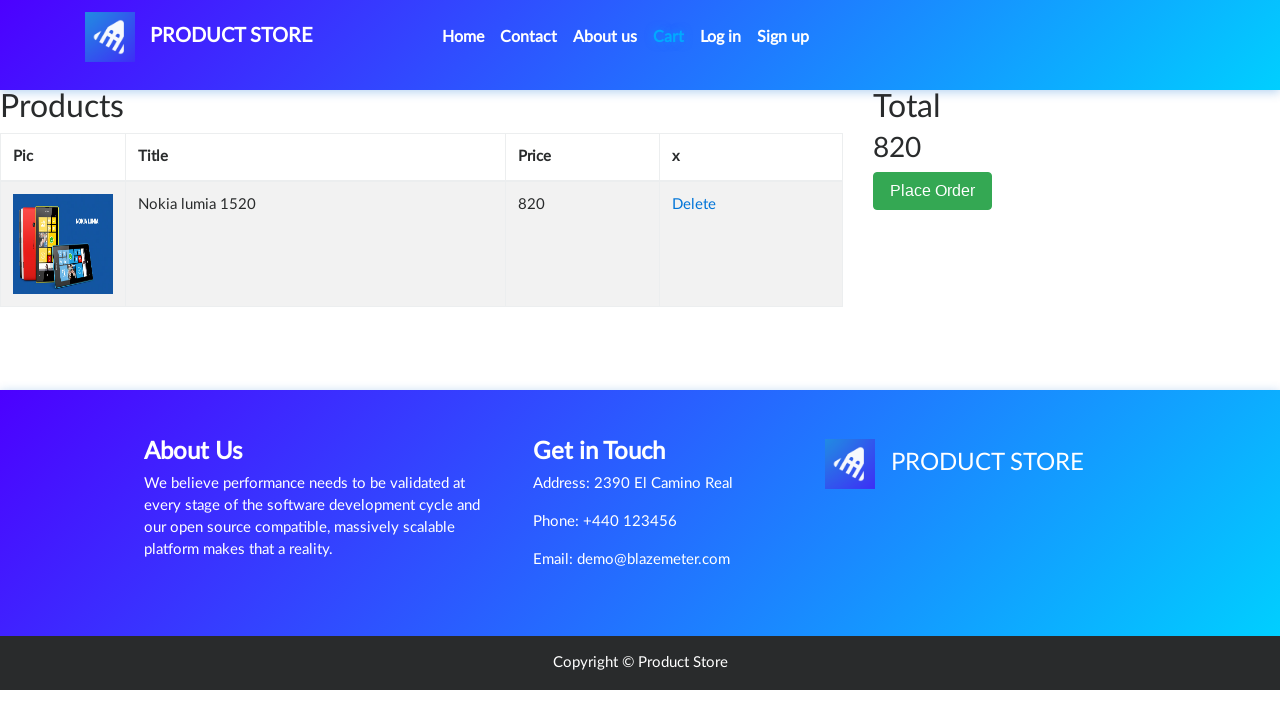

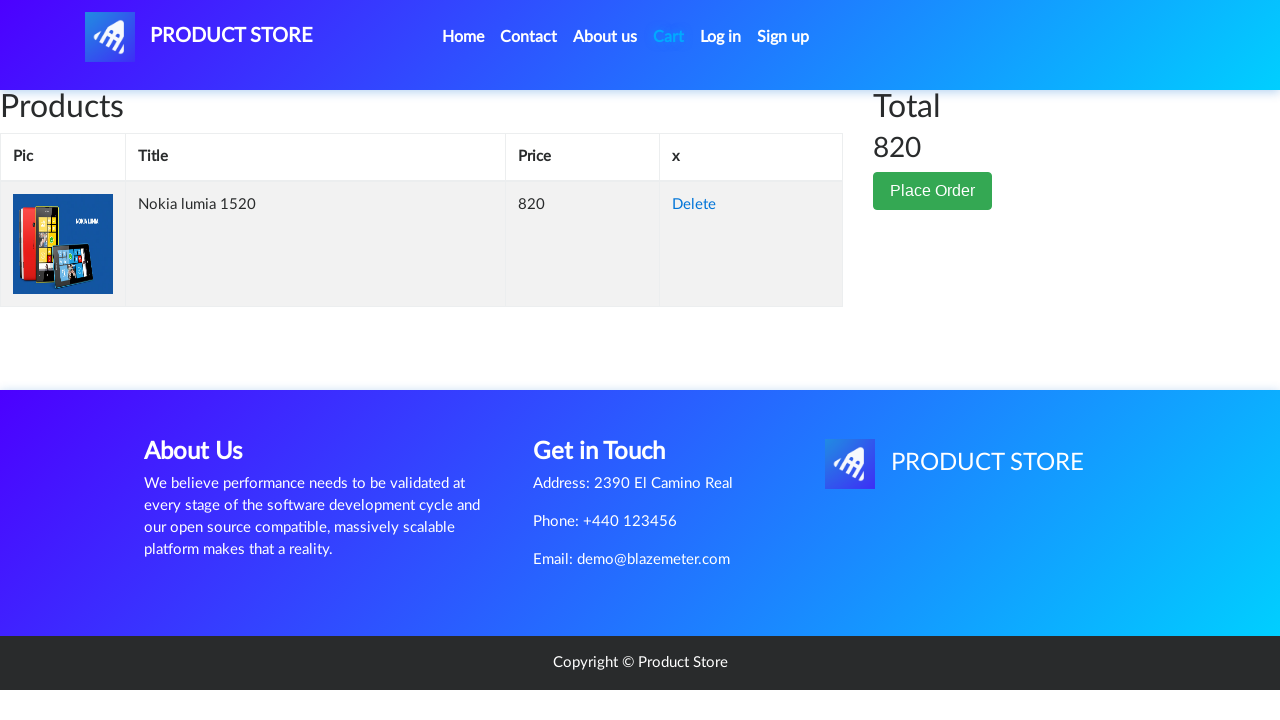